Selects multiple options from a multi-select dropdown list

Starting URL: http://samples.gwtproject.org/samples/Showcase/Showcase.html#!CwListBox

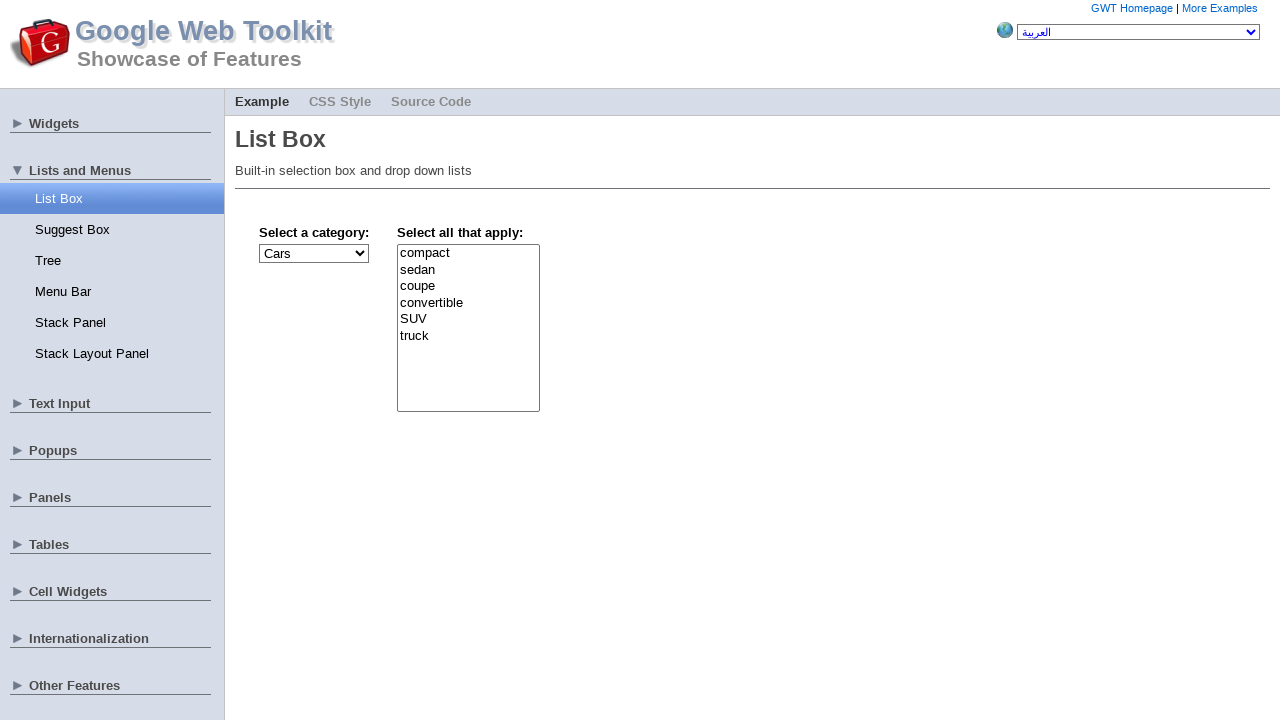

Multi-select dropdown list element appeared
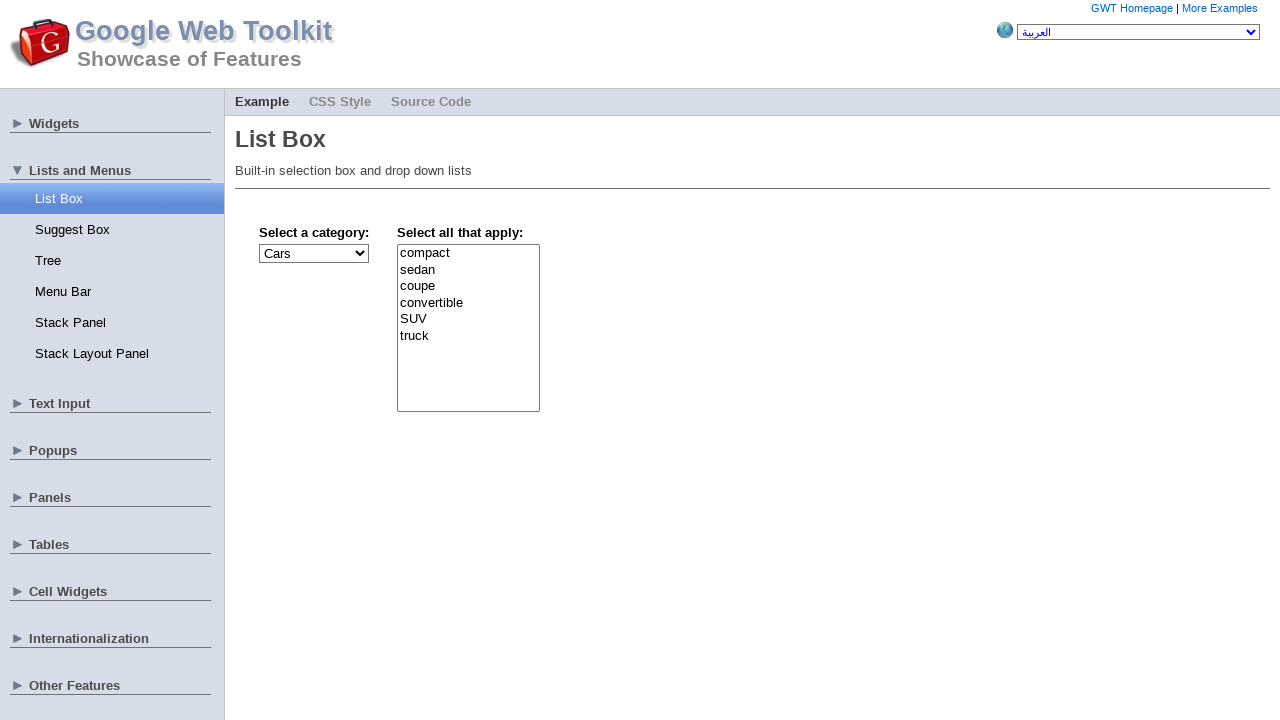

Scrolled to multi-select dropdown list
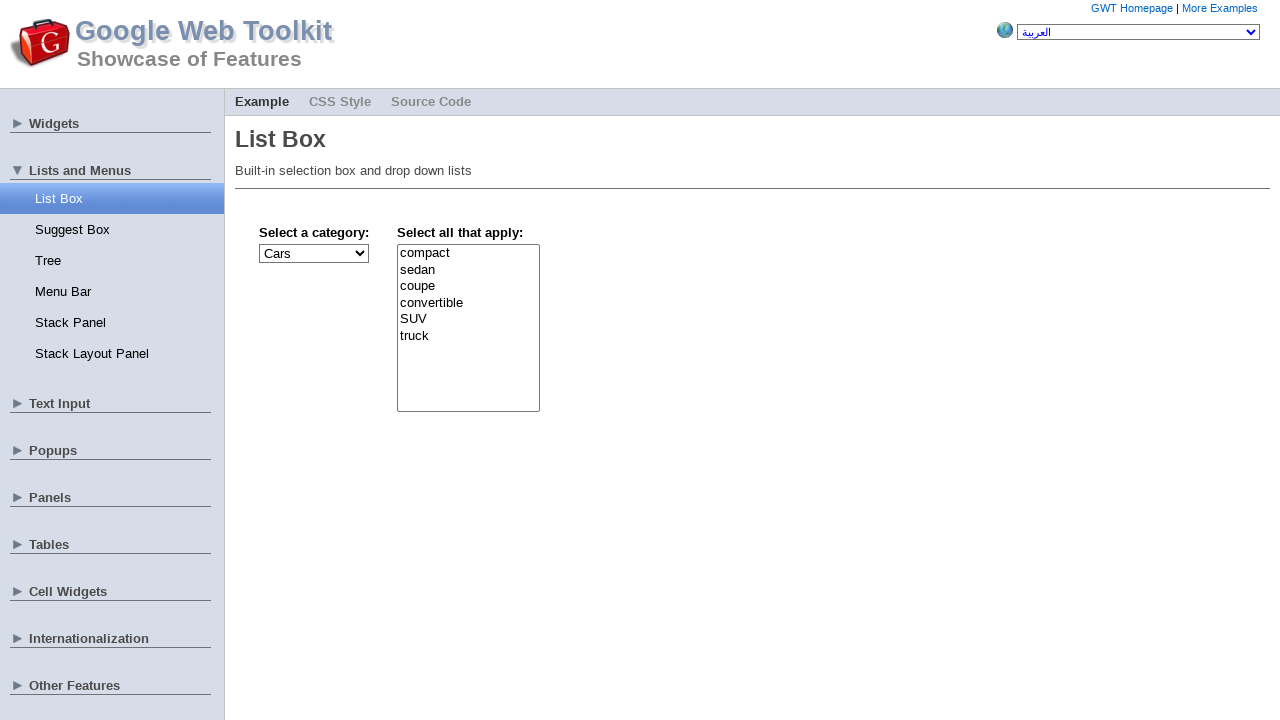

Selected multiple options: sedan and SUV on select[id='gwt-debug-cwListBox-multiBox']
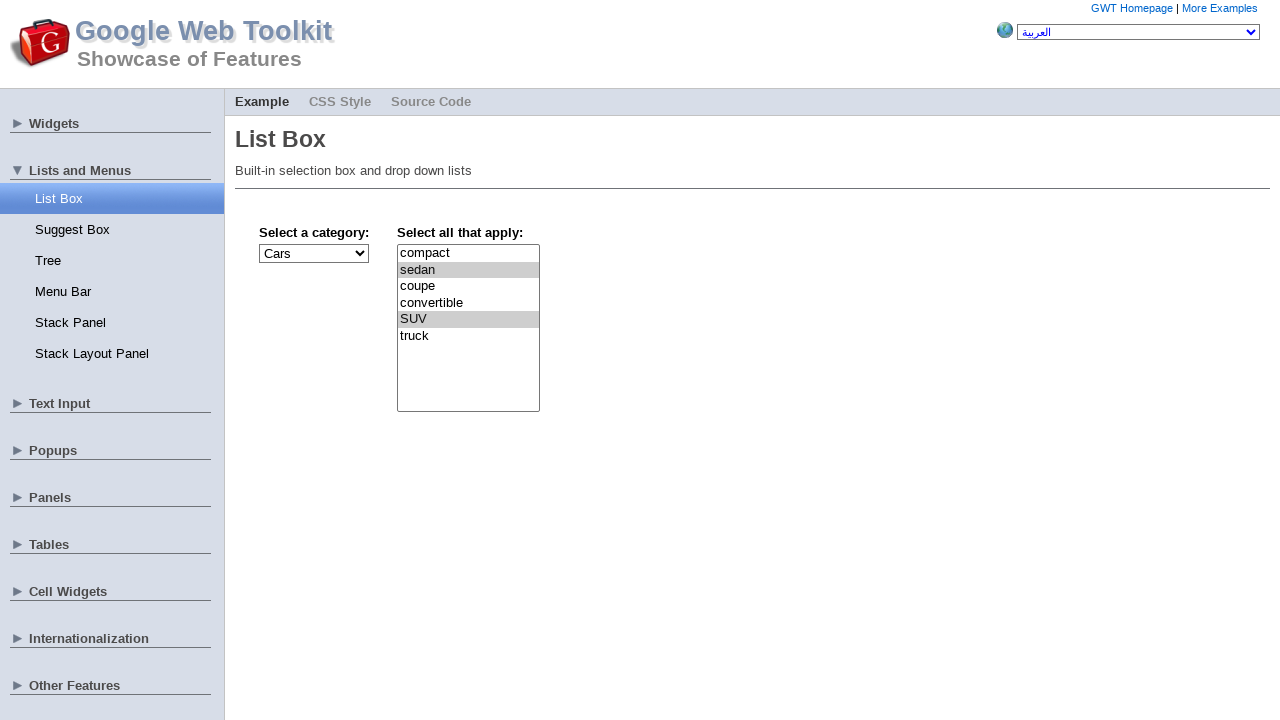

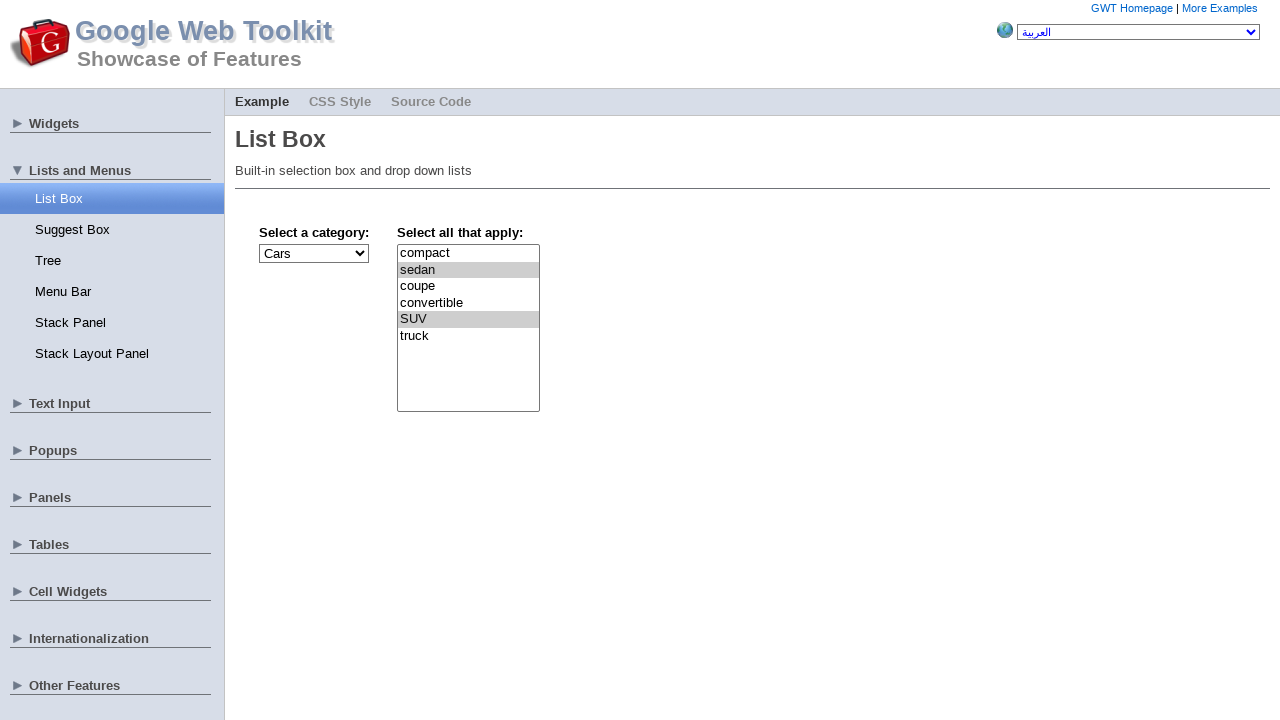